Automates handling of multiple tabs and popup windows

Starting URL: https://demoqa.com/browser-windows

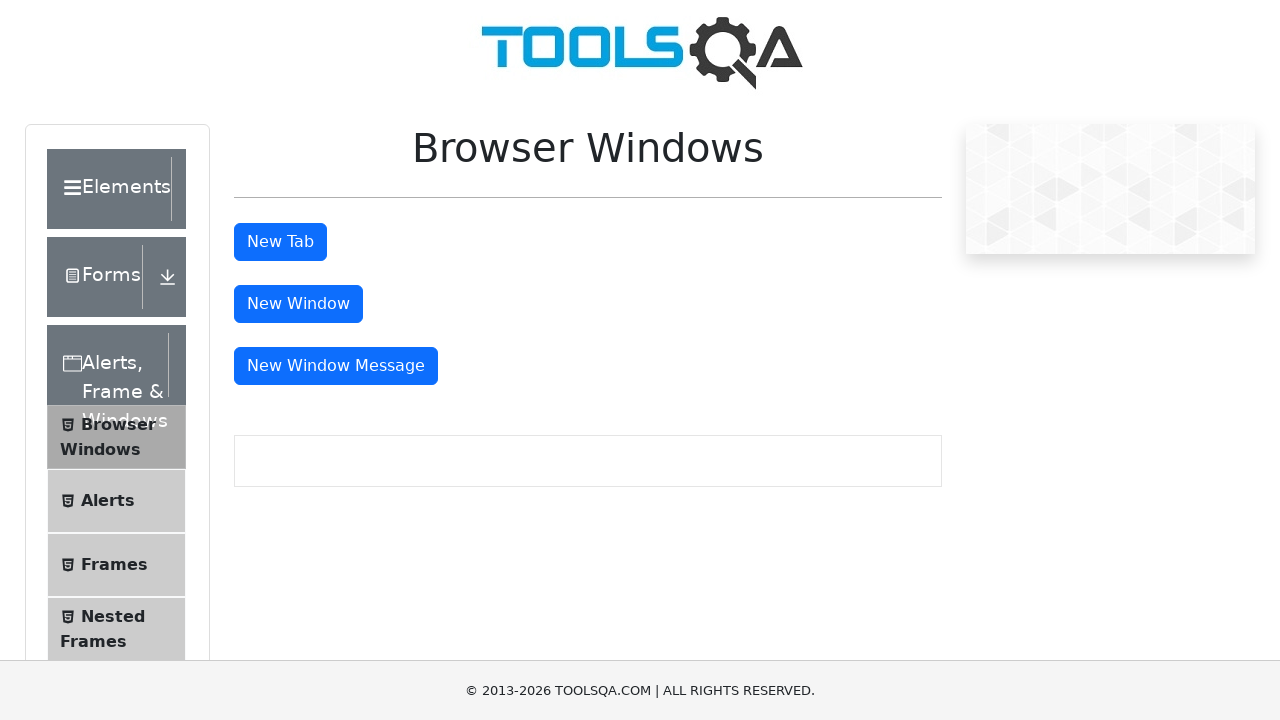

Clicked button to open new tab at (280, 242) on #tabButton
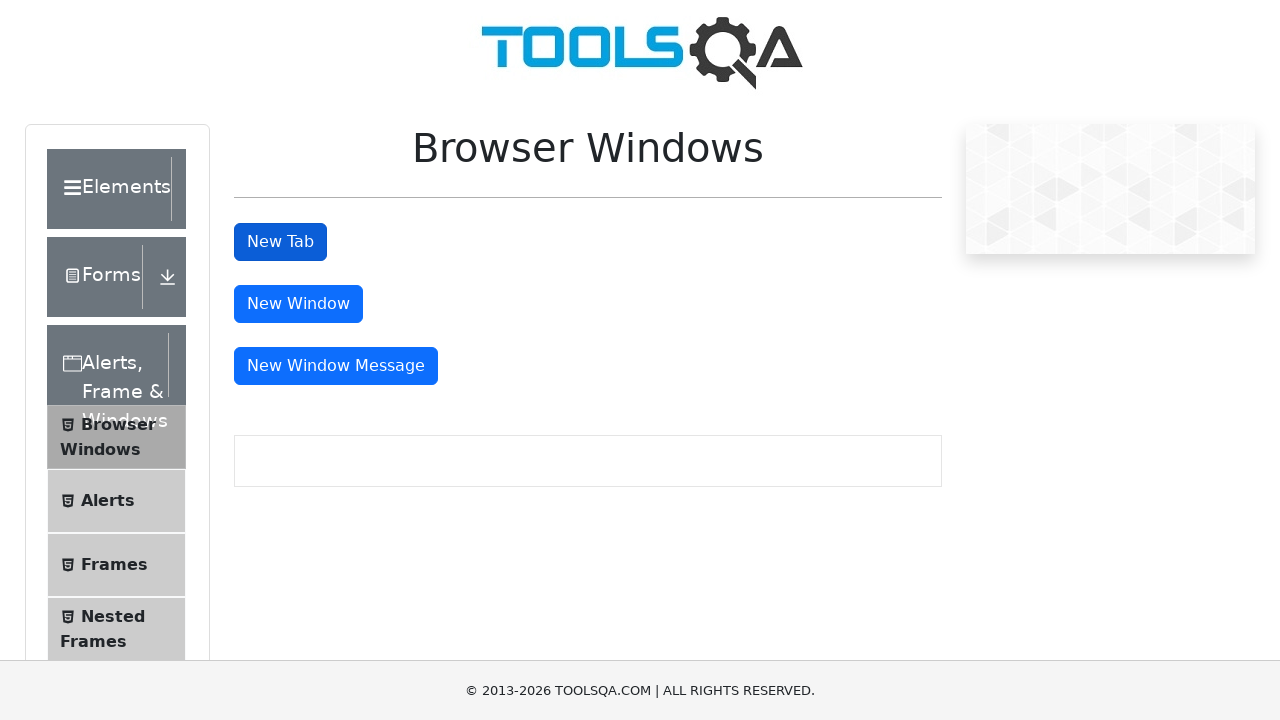

New tab loaded and DOM content ready
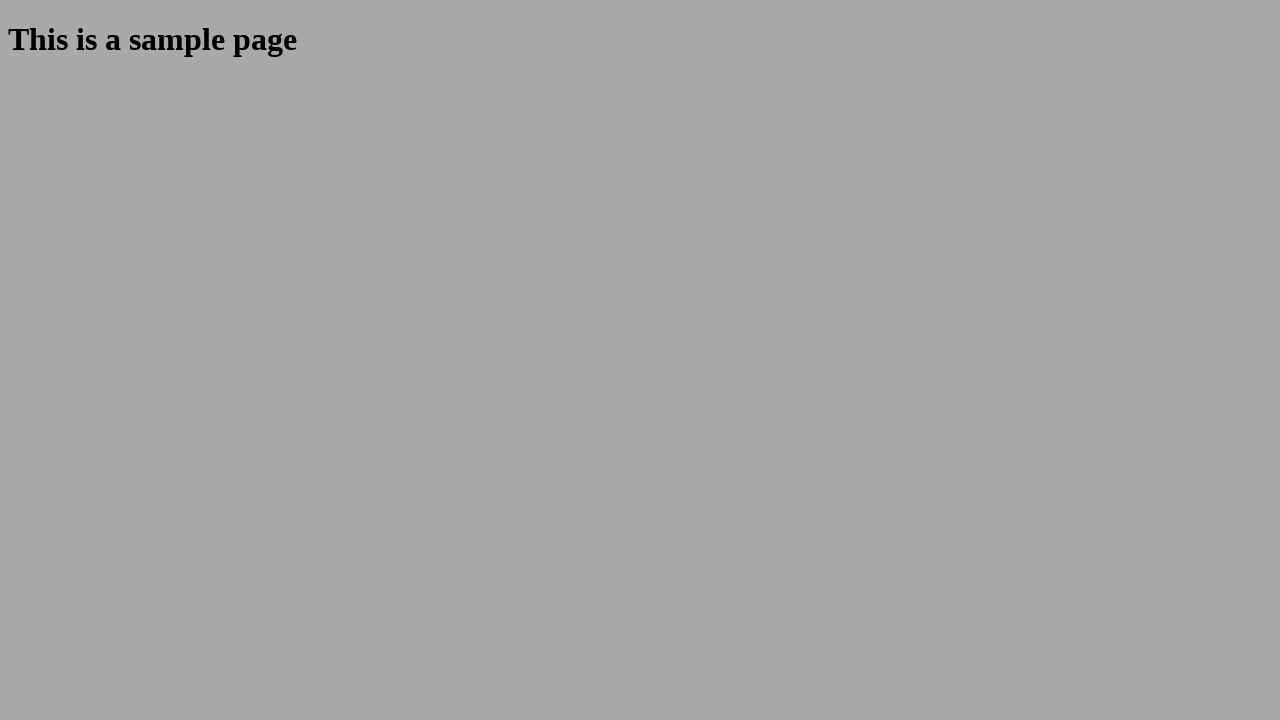

Retrieved heading text from new tab
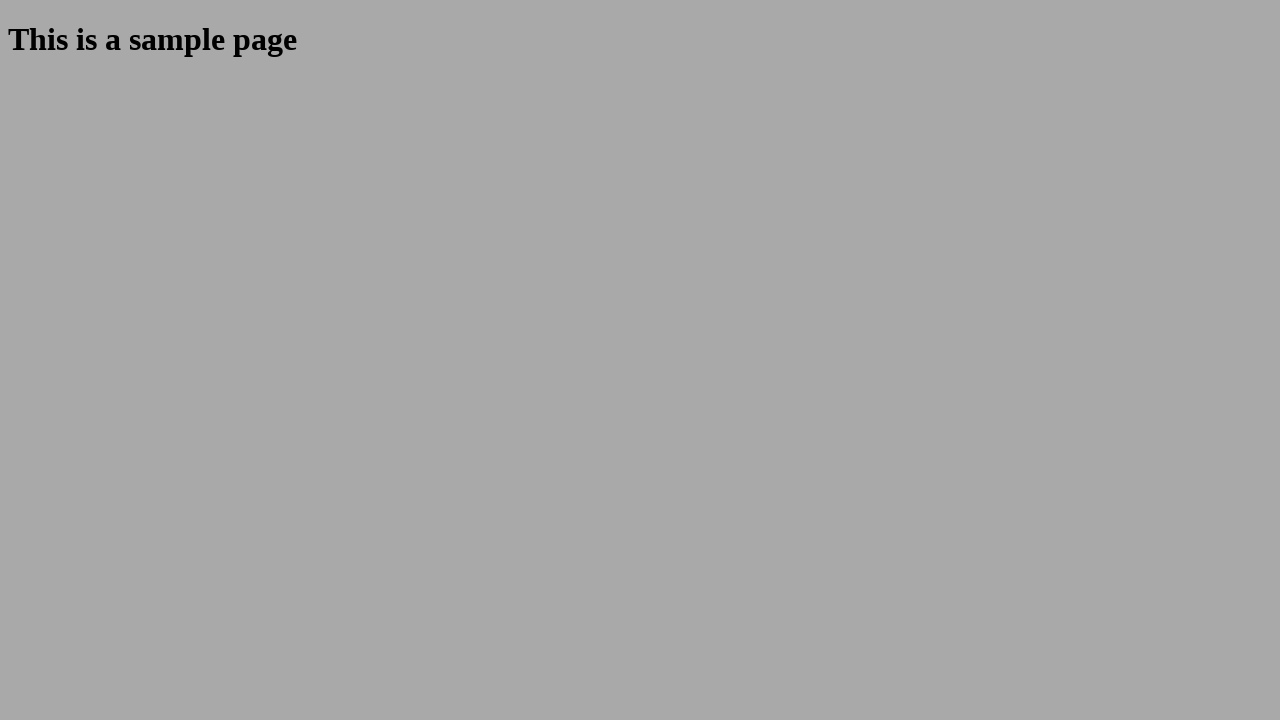

Verified new tab contains expected heading text 'This is a sample page'
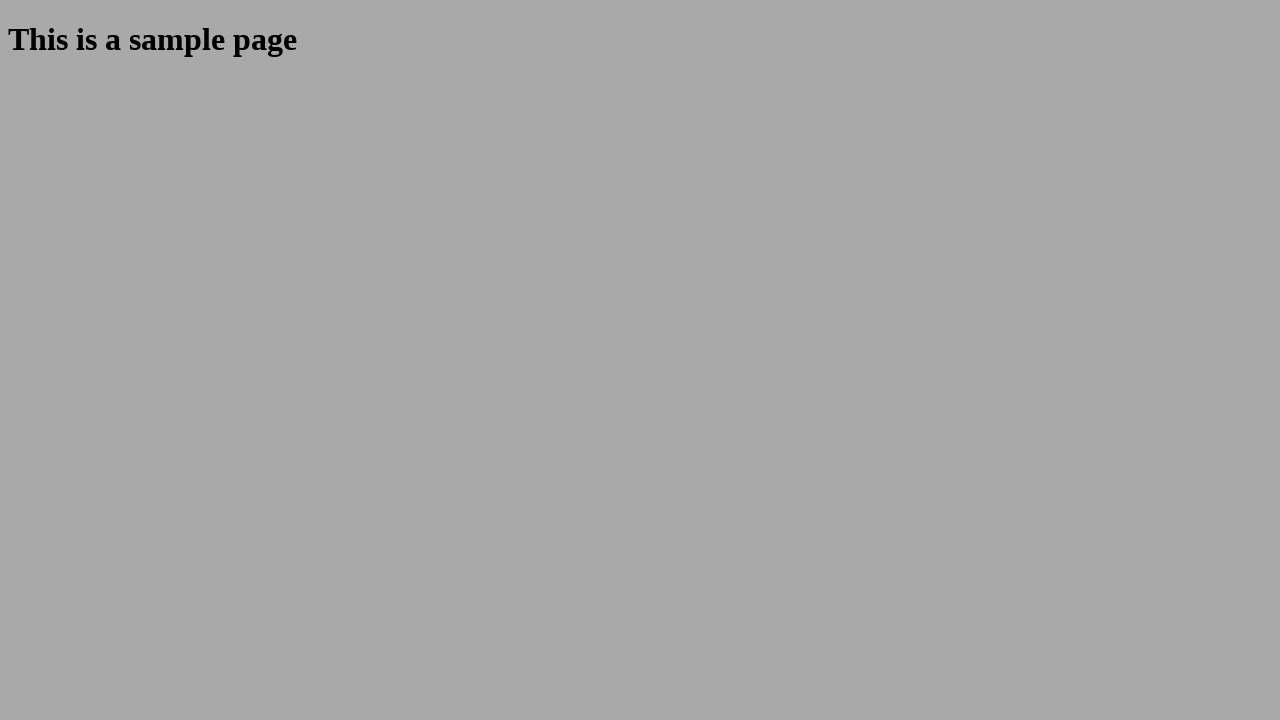

Closed new tab
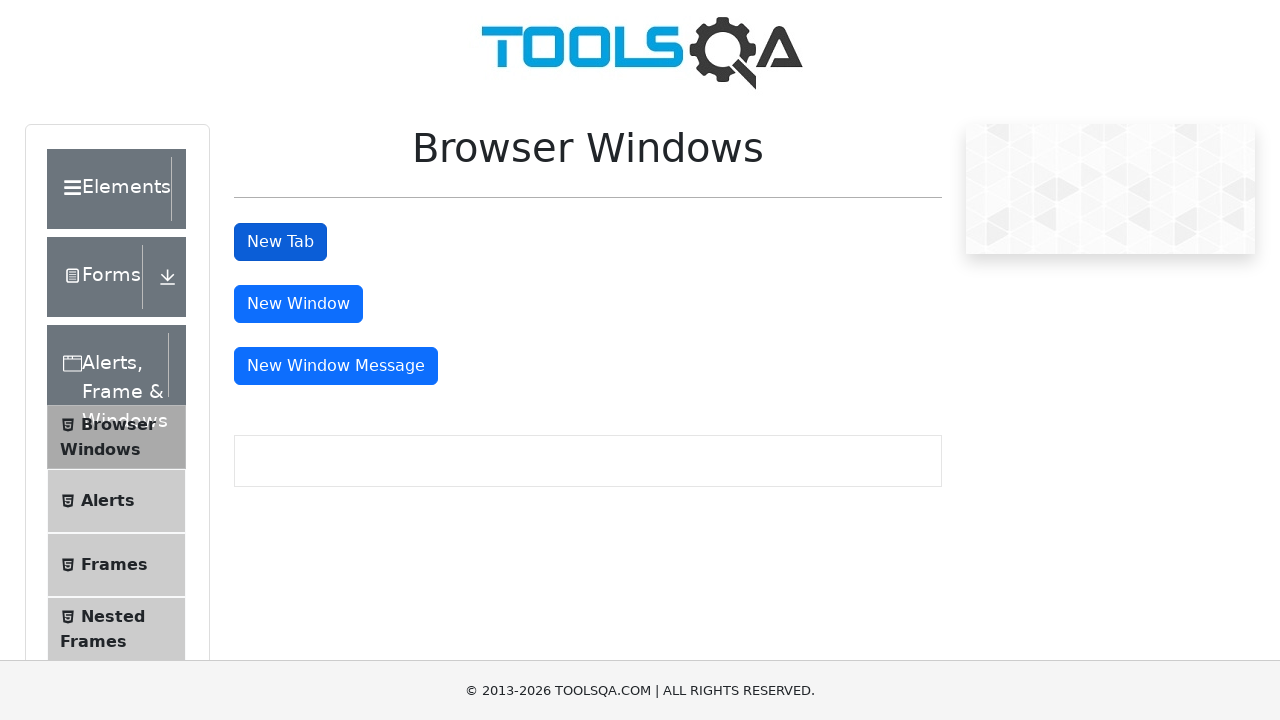

Clicked button to open new window at (298, 304) on #windowButton
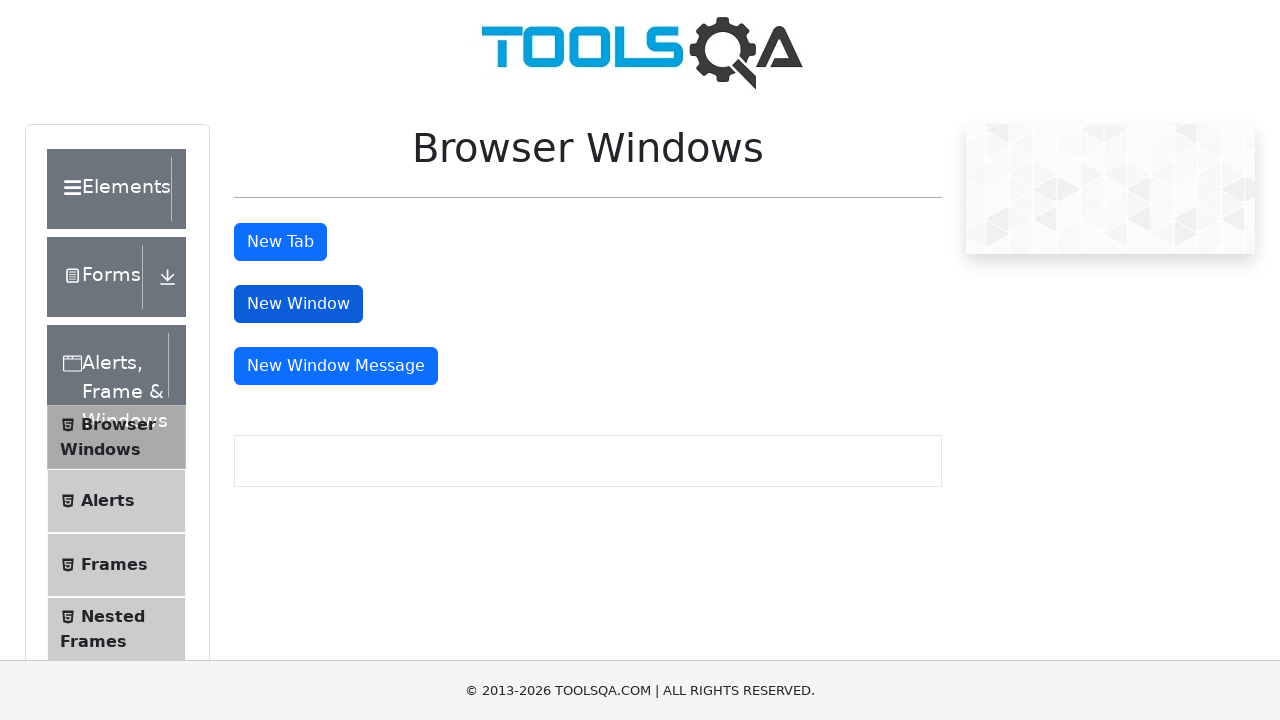

New window loaded and DOM content ready
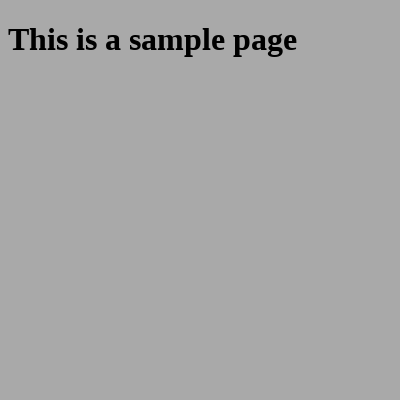

Closed new window
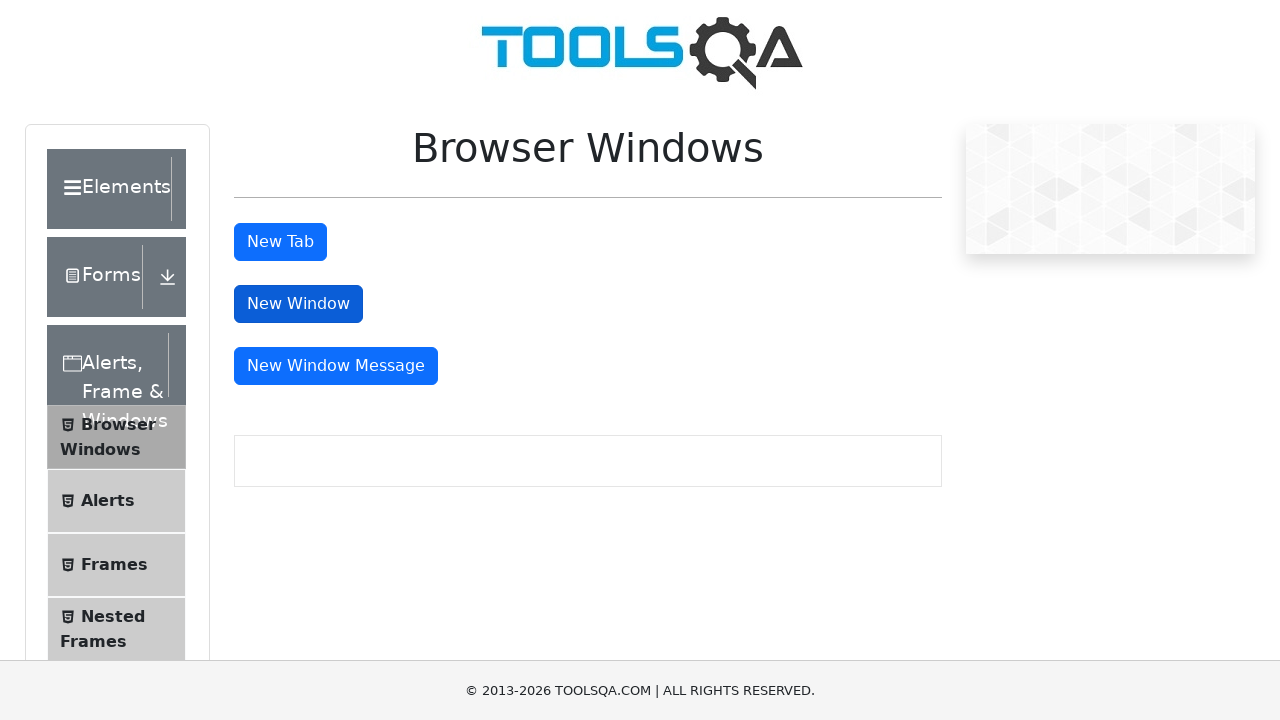

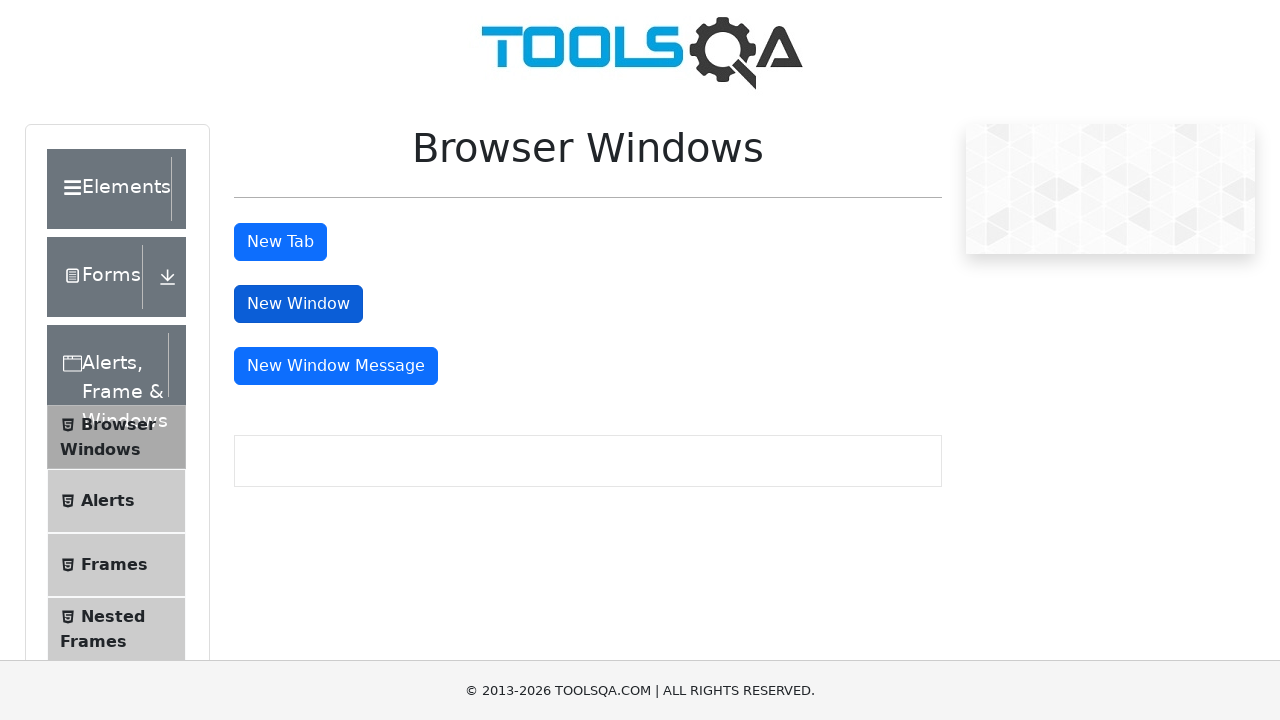